Tests file upload functionality by selecting a file for upload and submitting the form, then verifying the upload was successful.

Starting URL: https://the-internet.herokuapp.com/upload

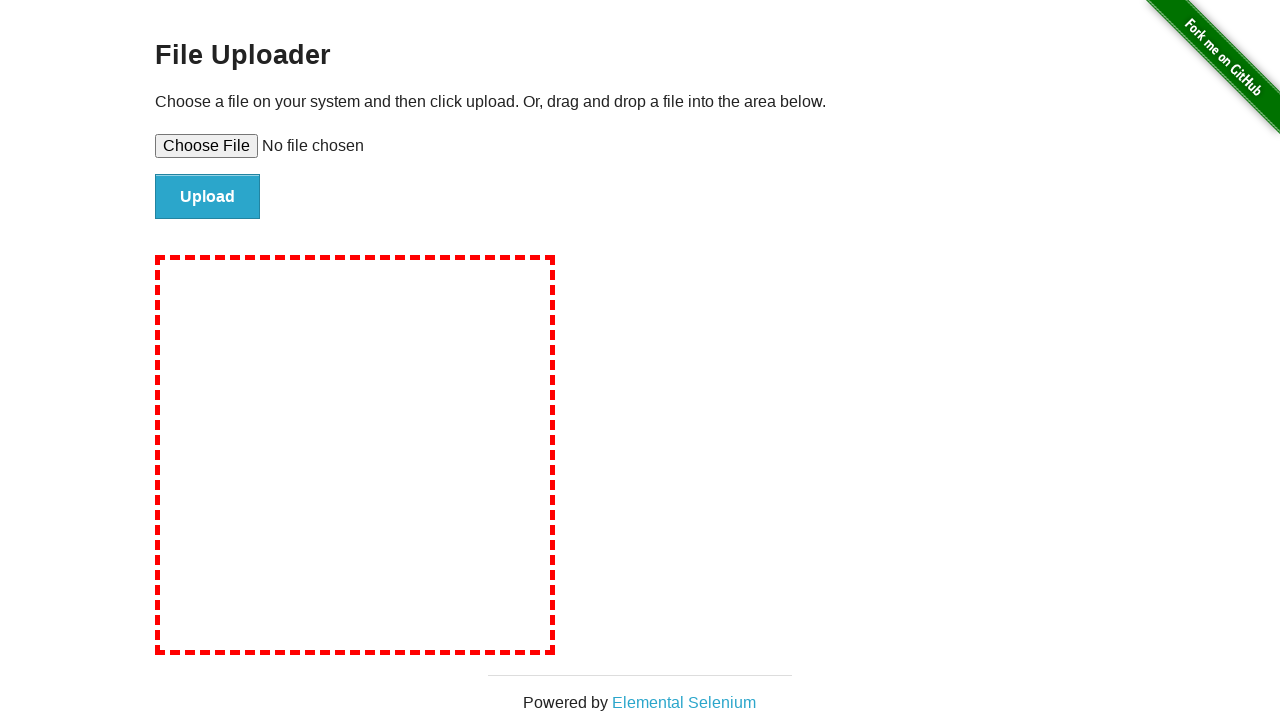

Created temporary test file for upload
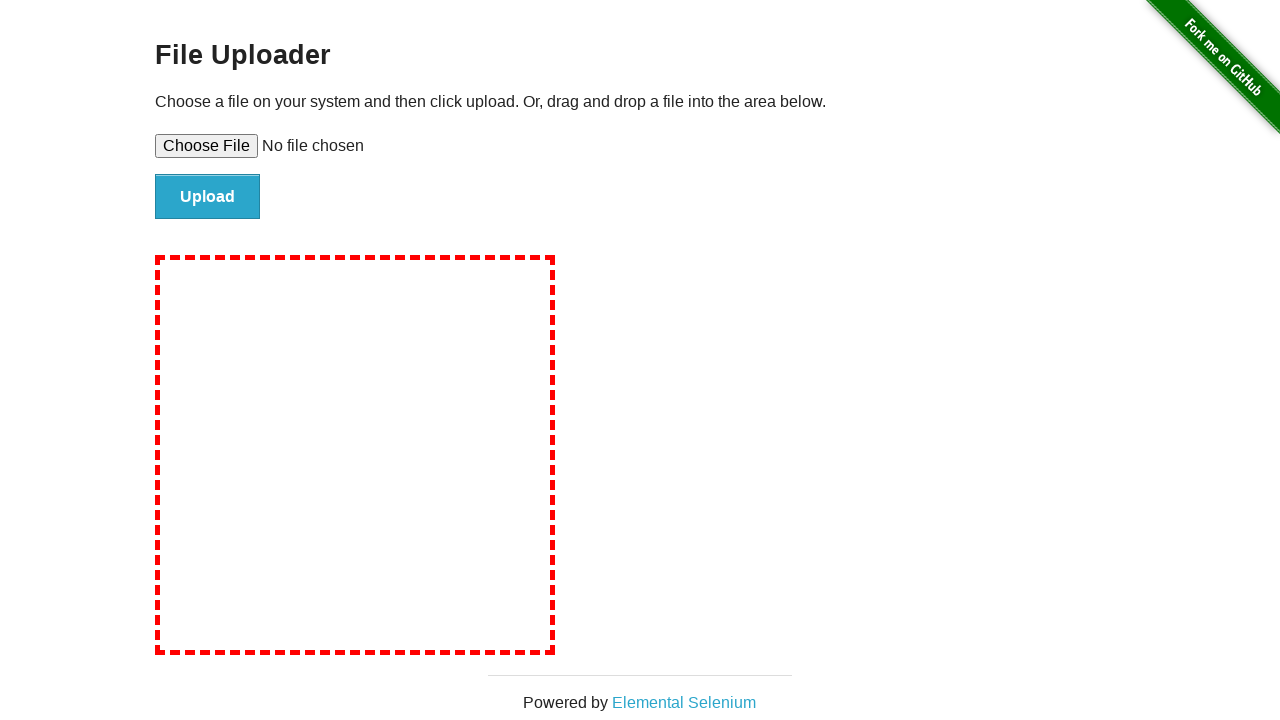

Selected file for upload using file input
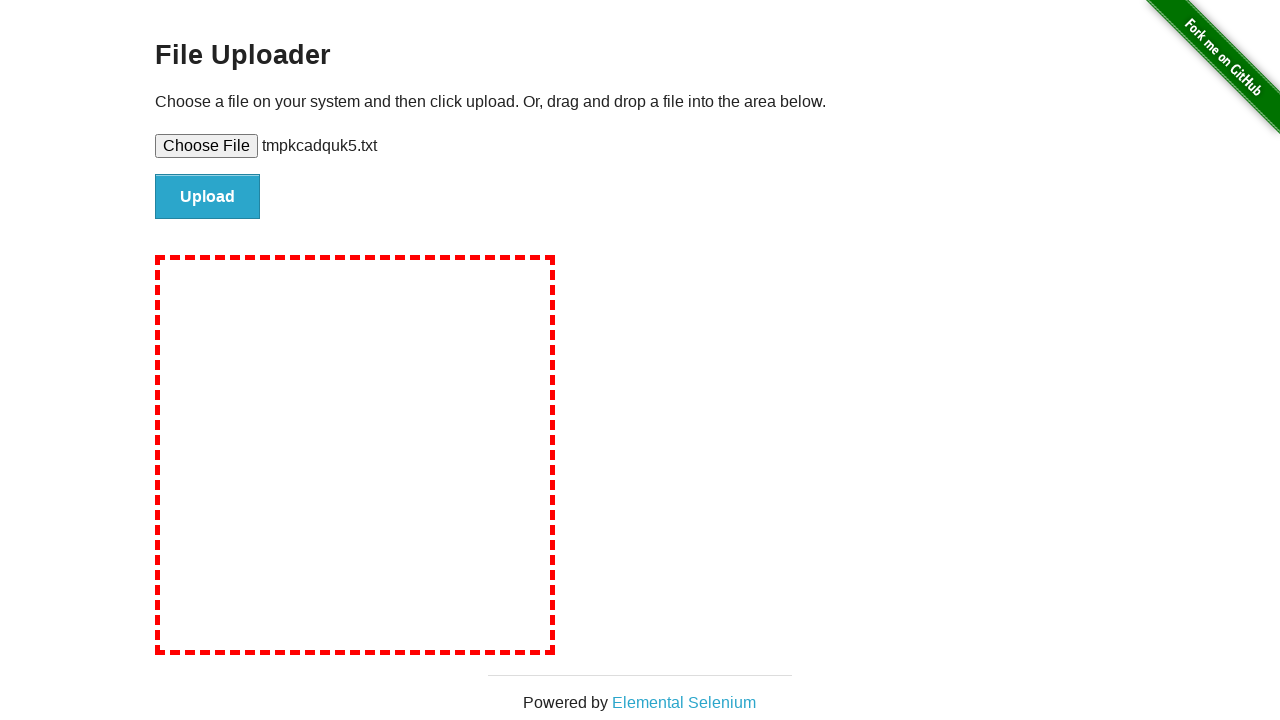

Clicked submit button to upload file at (208, 197) on #file-submit
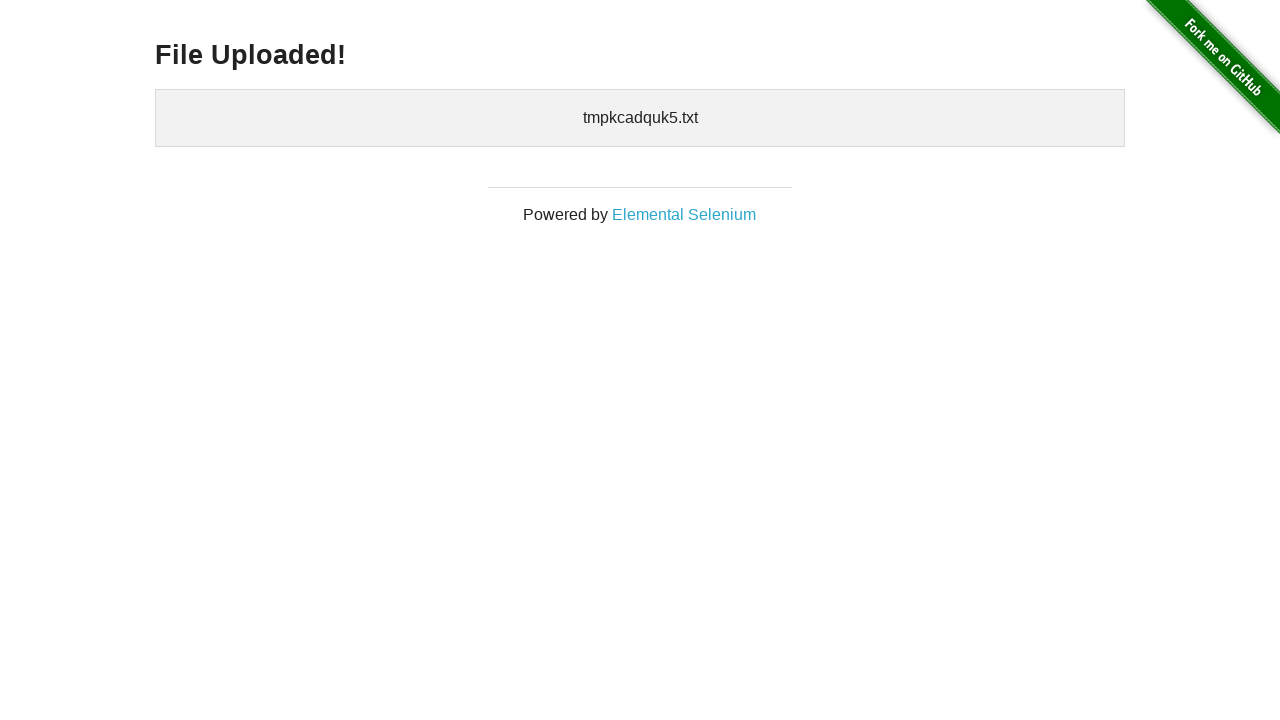

File upload completed successfully
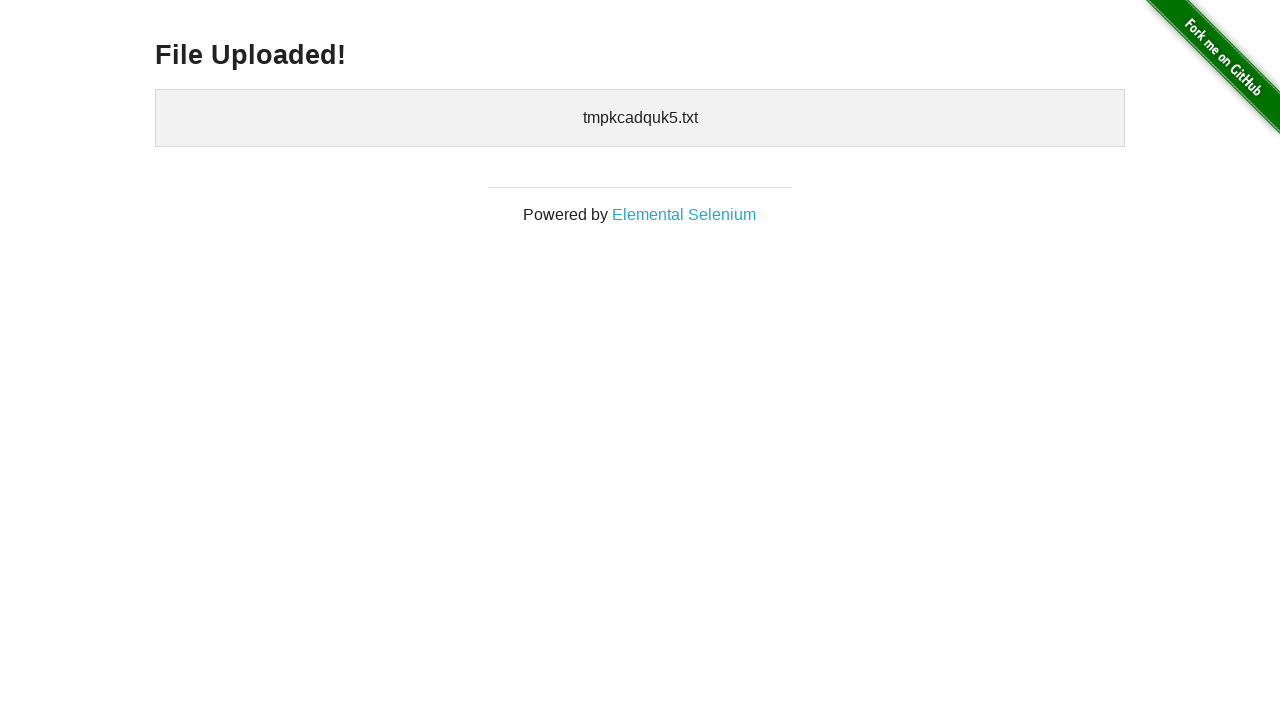

Cleaned up temporary test file
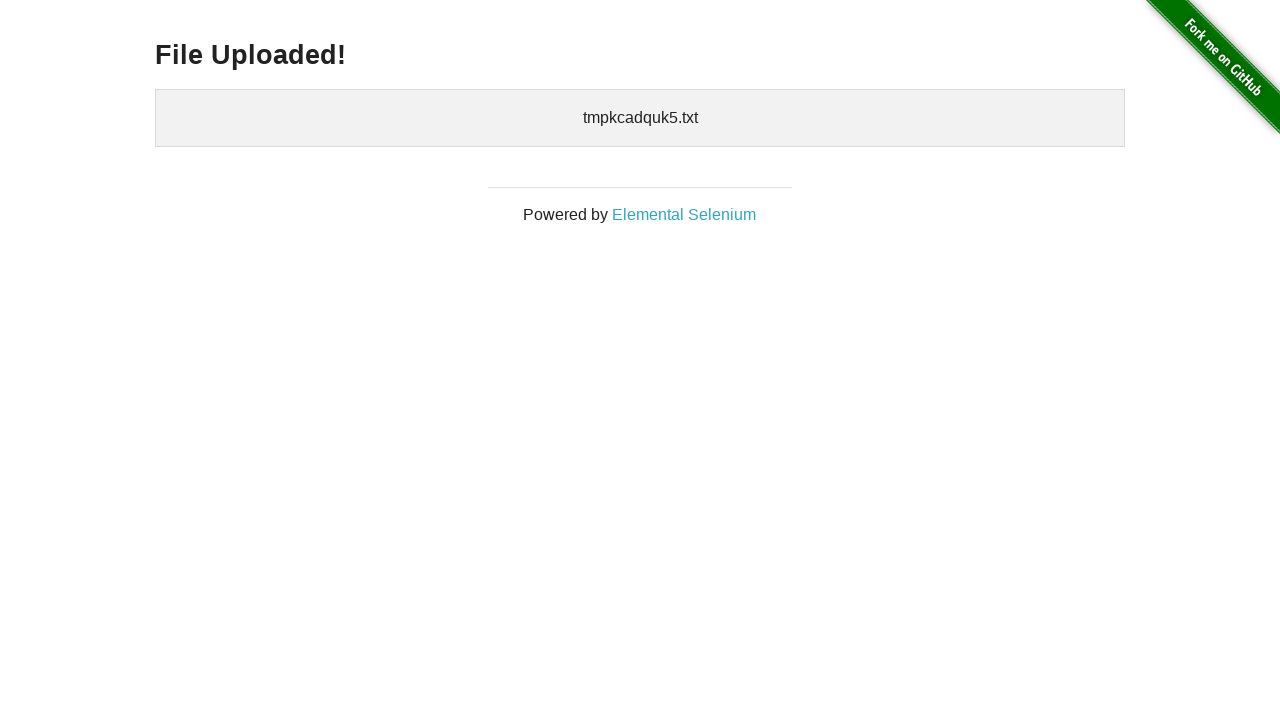

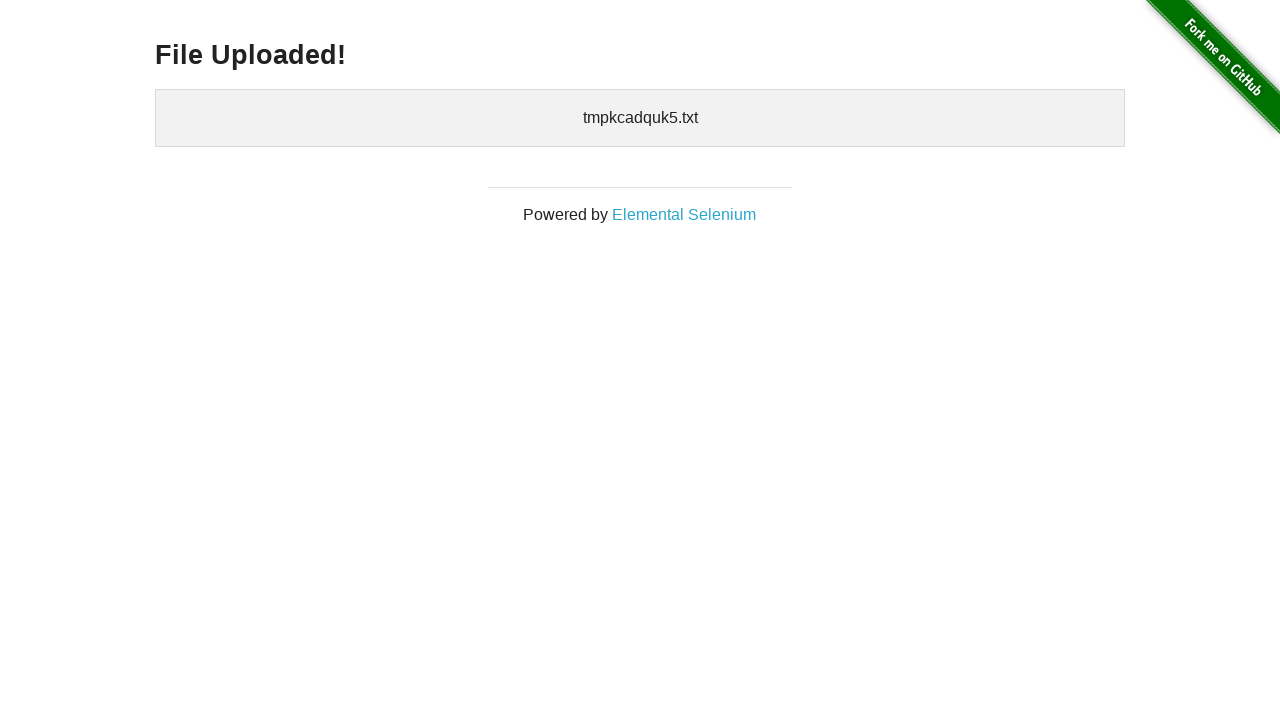